Tests closing an on-screen popup advertisement by clicking the close button

Starting URL: https://practice-automation.com/ads/

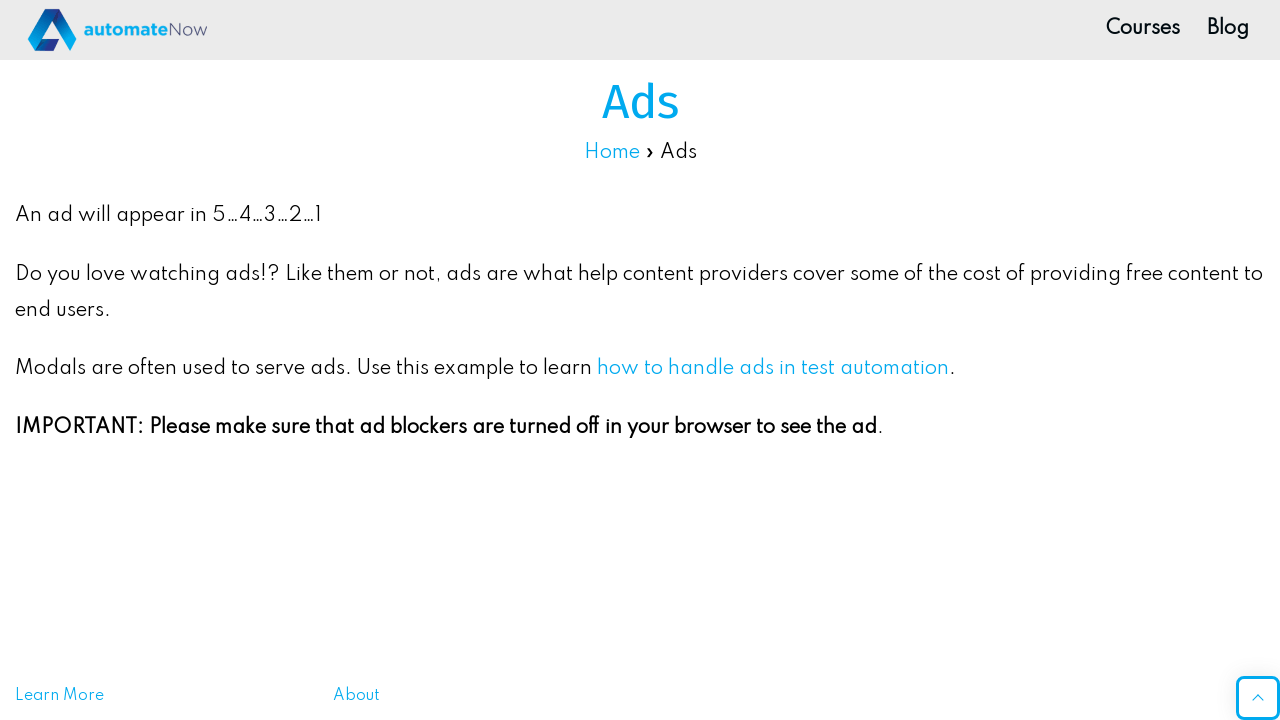

Popup close button appeared and is visible
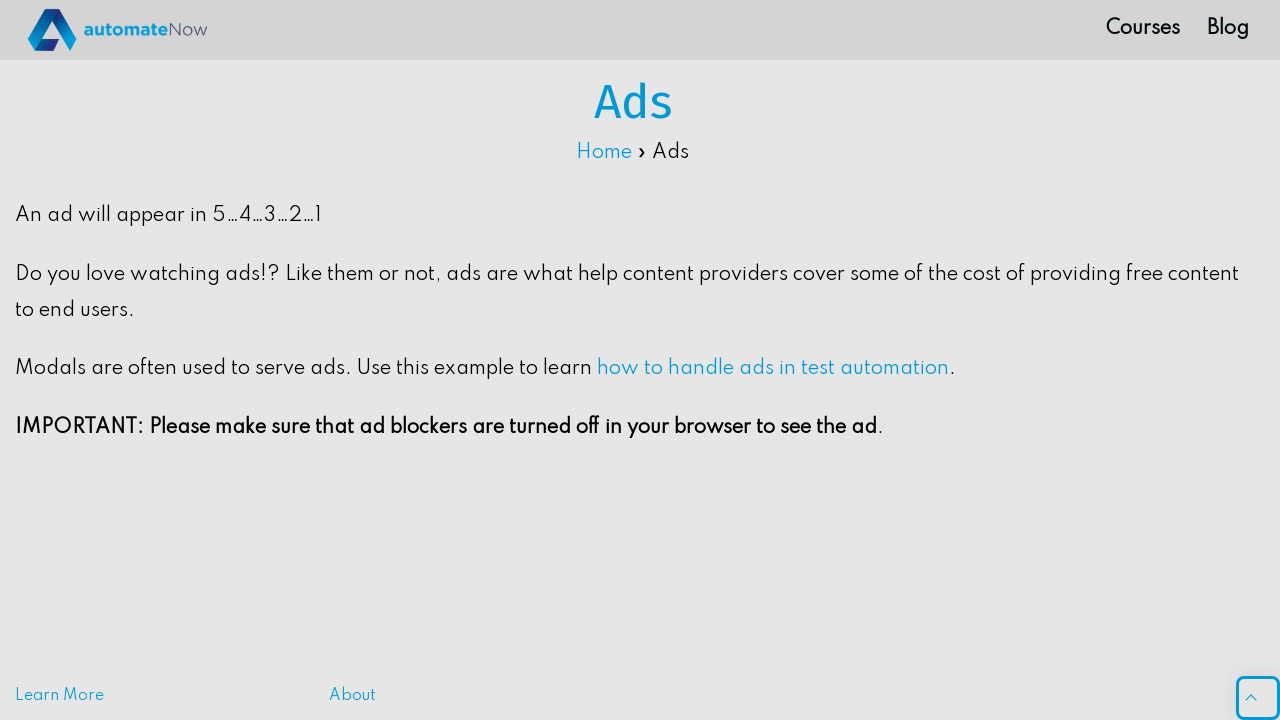

Clicked the popup close button at (880, 324) on xpath=//*[@id="popmake-1272"]/button
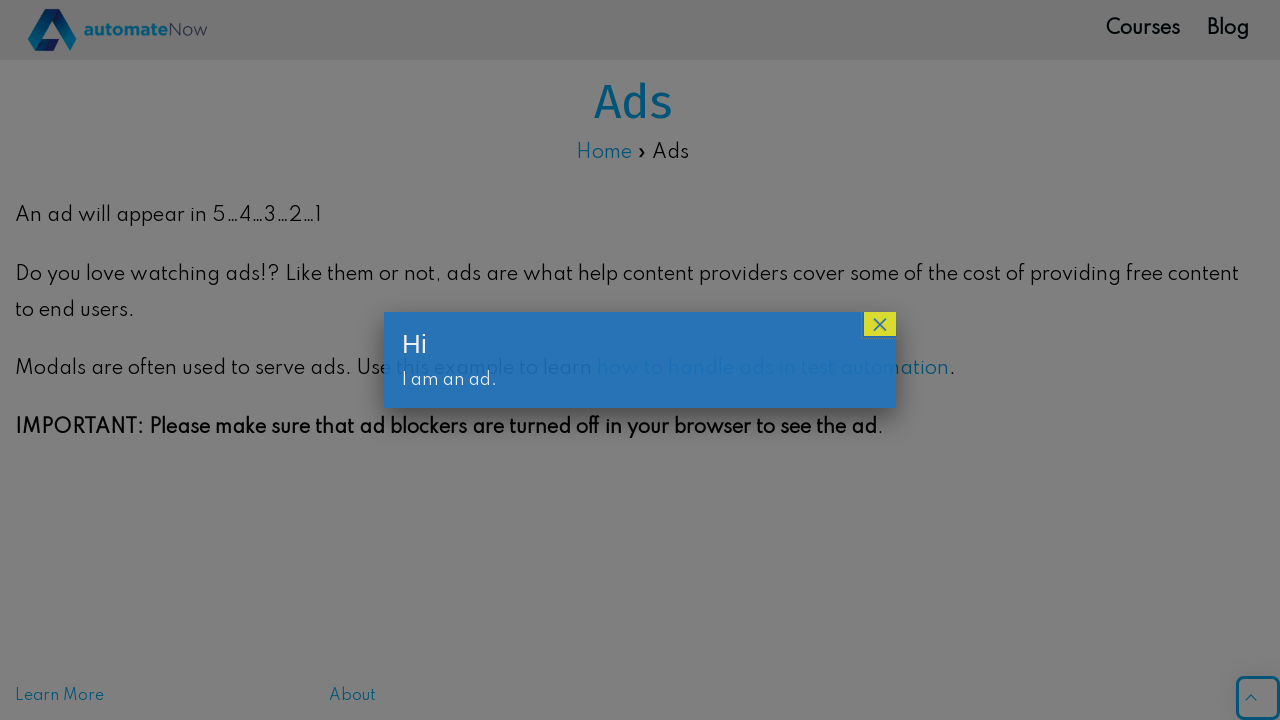

Verified popup advertisement has been closed and is no longer visible
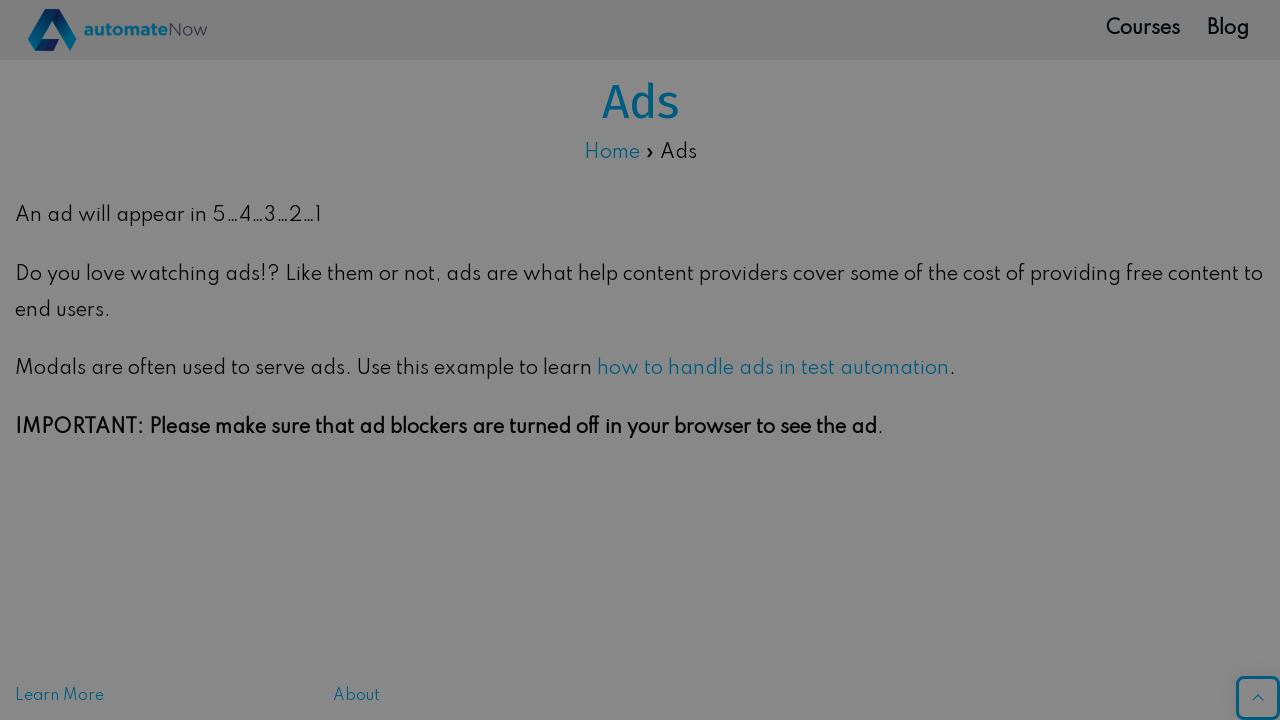

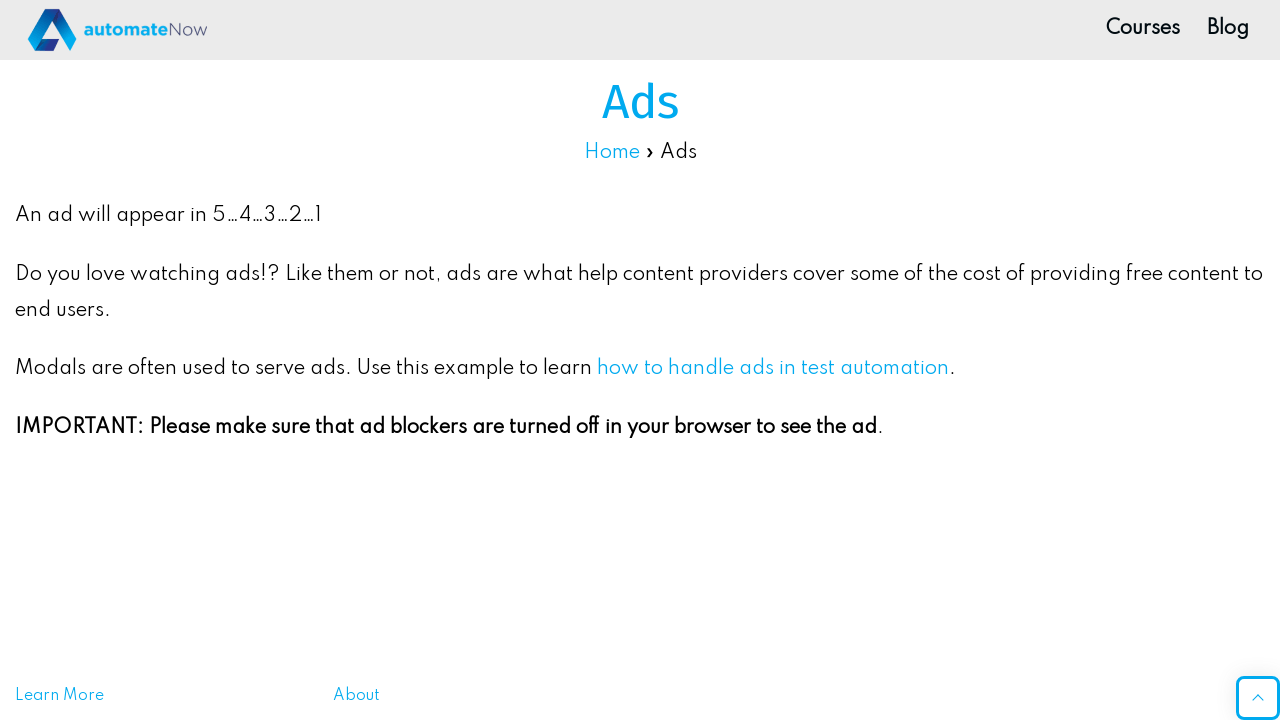